Tests multiple window/tab handling by clicking on three rainbow-styled links on the University of Pune website and switching between the opened windows to find one with a specific title.

Starting URL: http://www.unipune.ac.in/

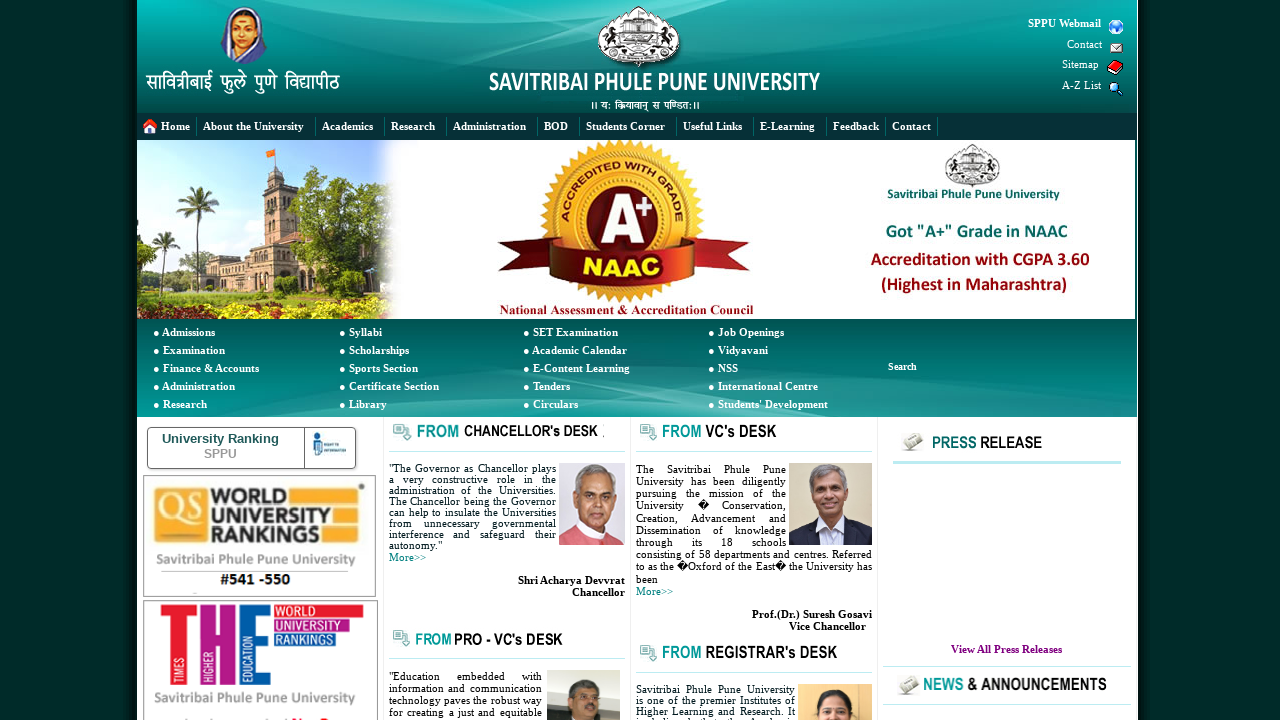

Clicked on the first rainbow-styled link at (946, 352) on (//span[@class='rainbow'])[1]
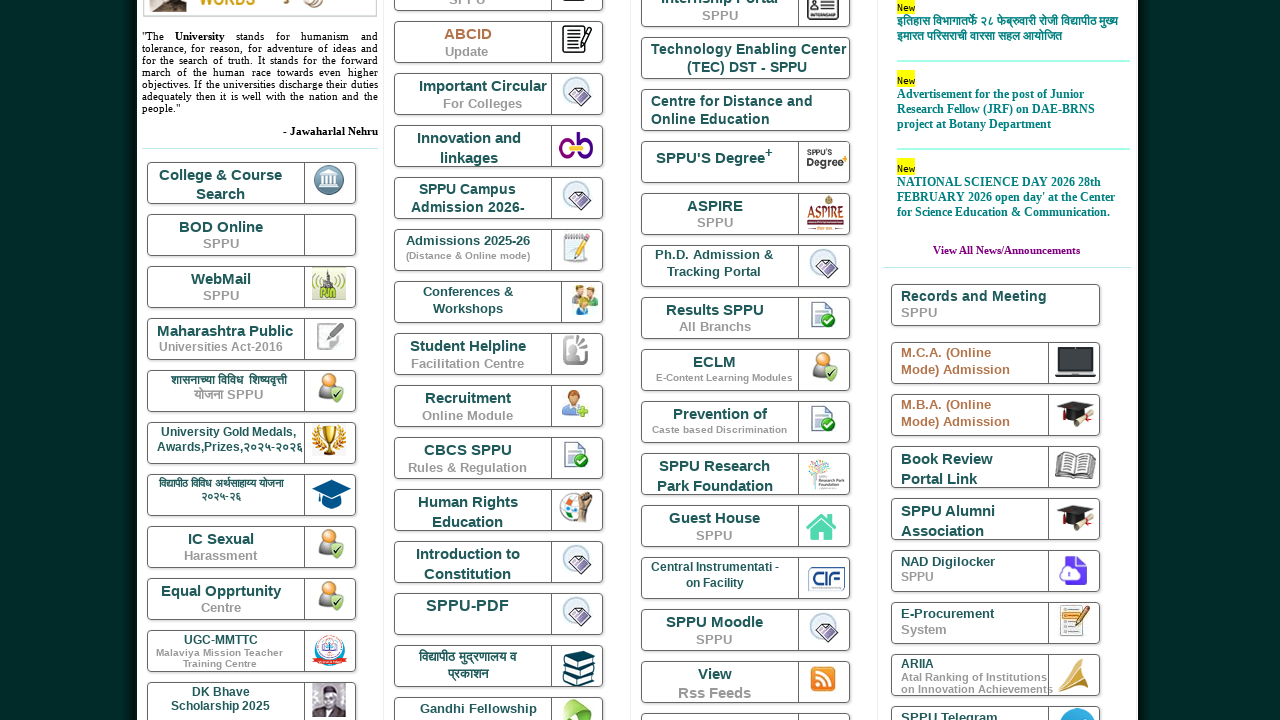

Waited 2 seconds for first window to open
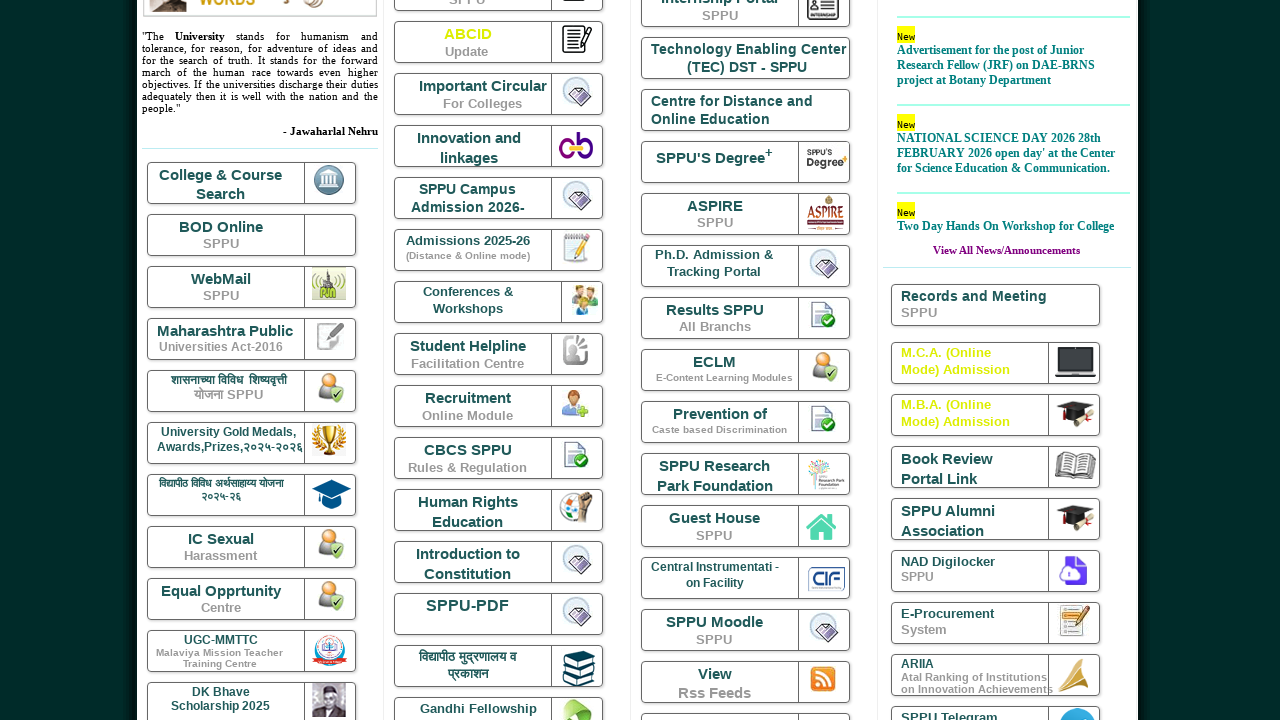

Clicked on the second rainbow-styled link at (946, 404) on (//span[@class='rainbow'])[2]
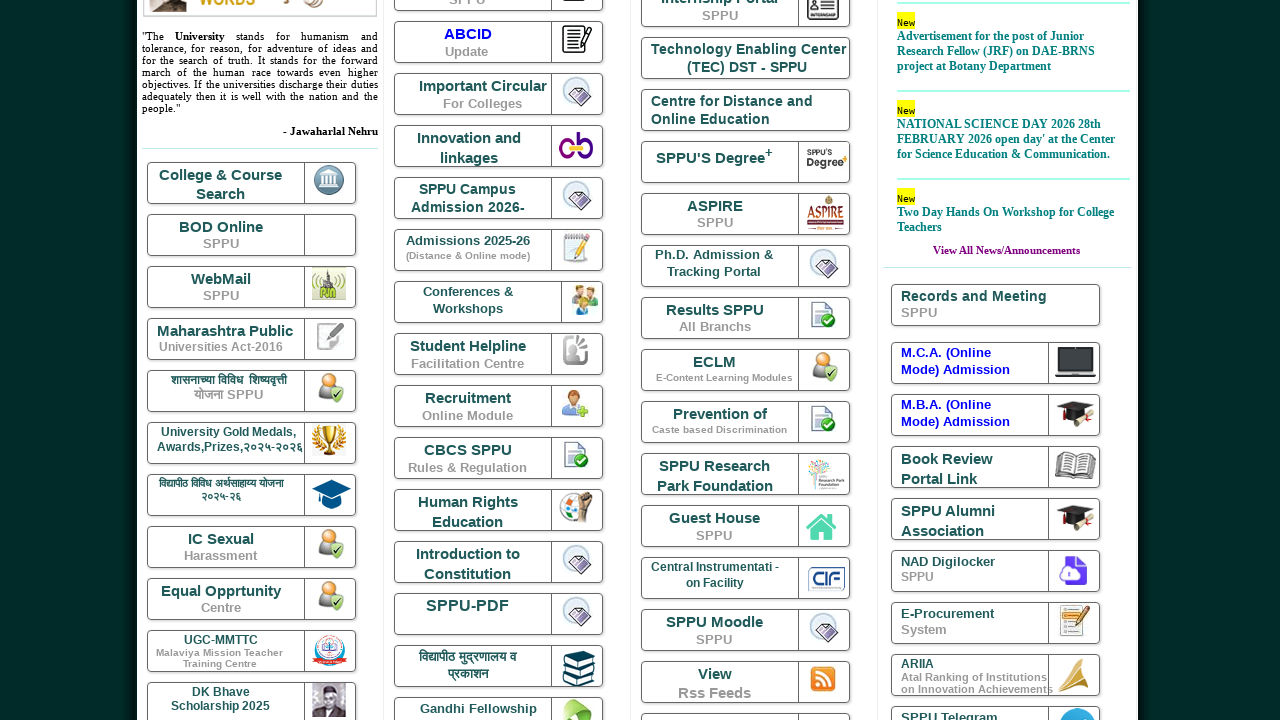

Waited 2 seconds for second window to open
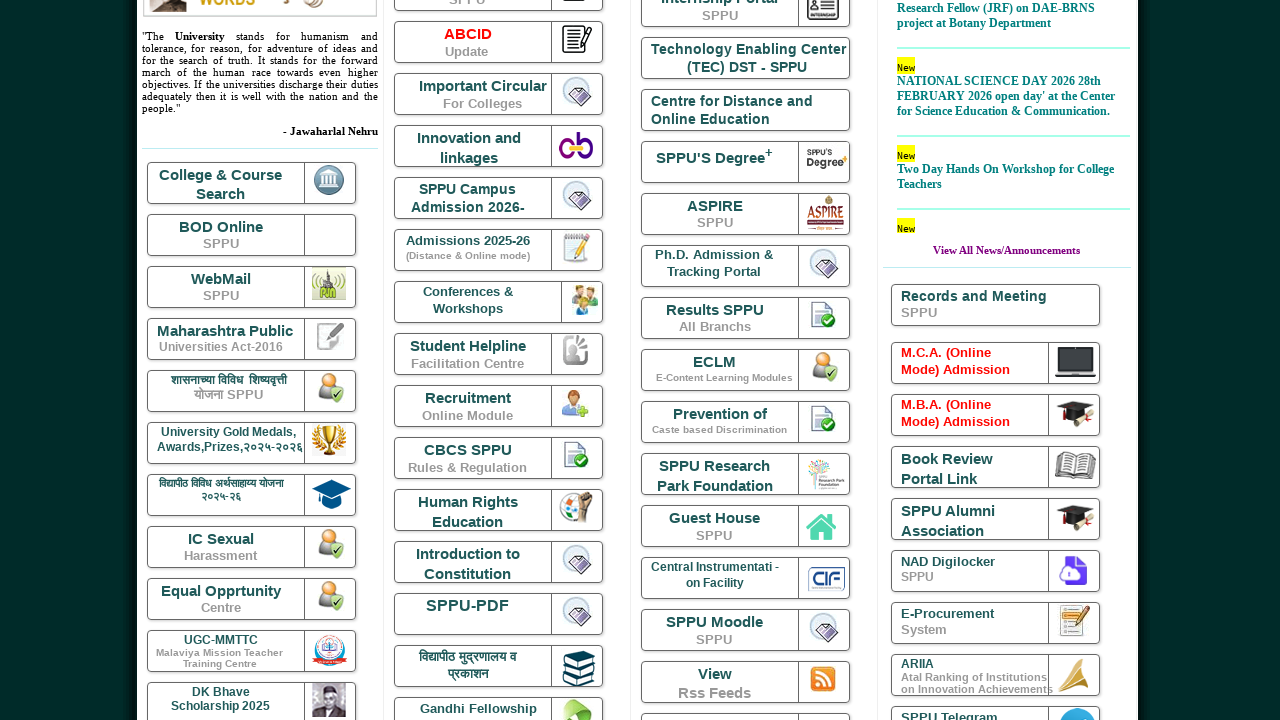

Clicked on the third rainbow-styled link at (468, 34) on (//span[@class='rainbow'])[3]
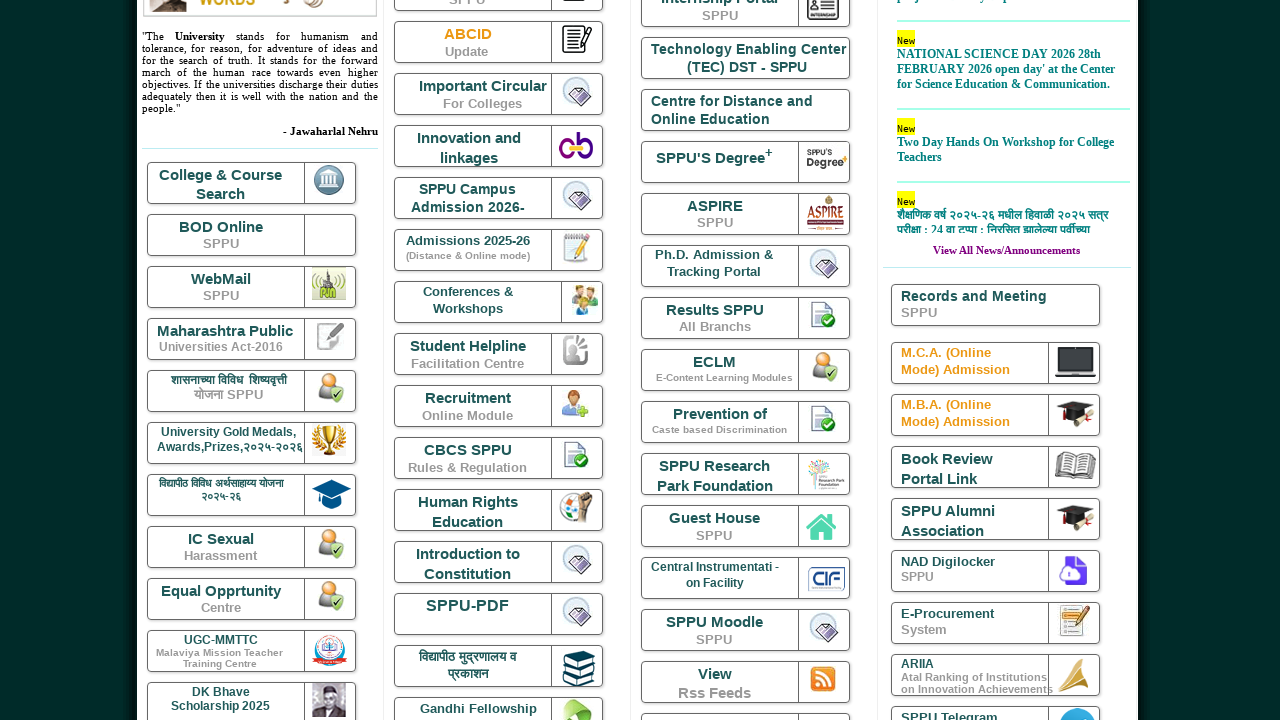

Waited 2 seconds for third window to open
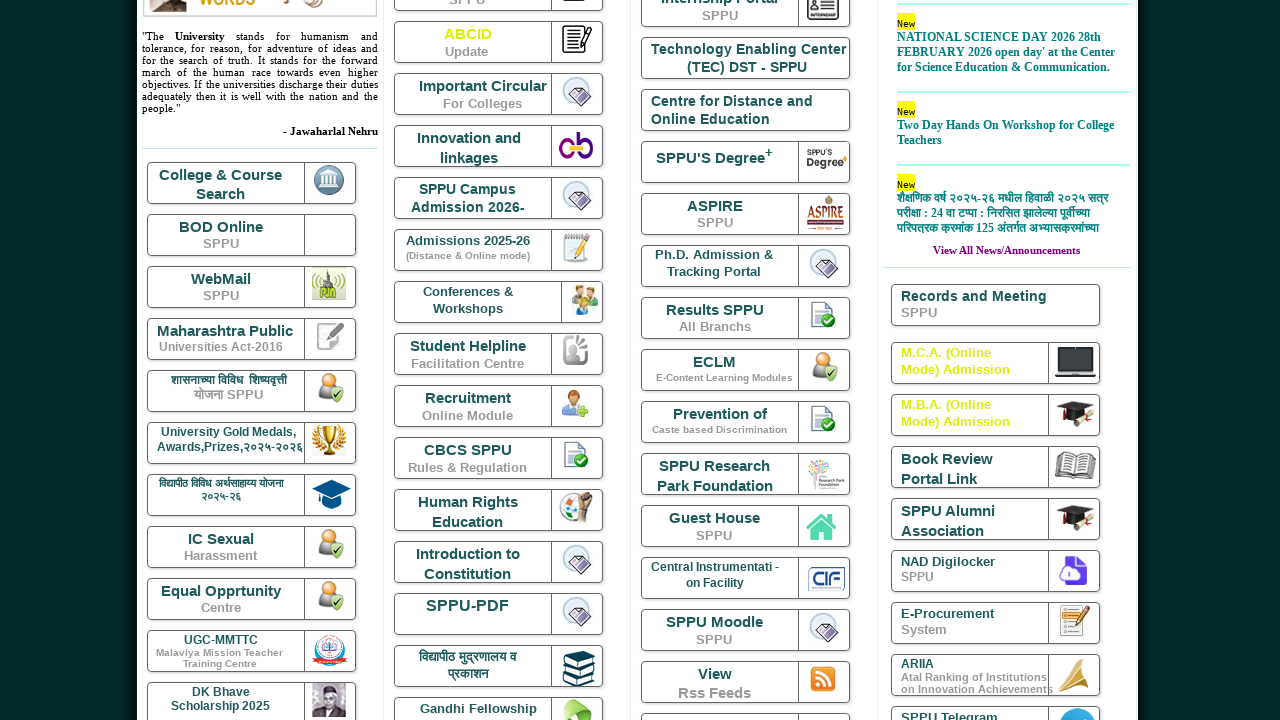

Retrieved all open pages/windows (total: 4)
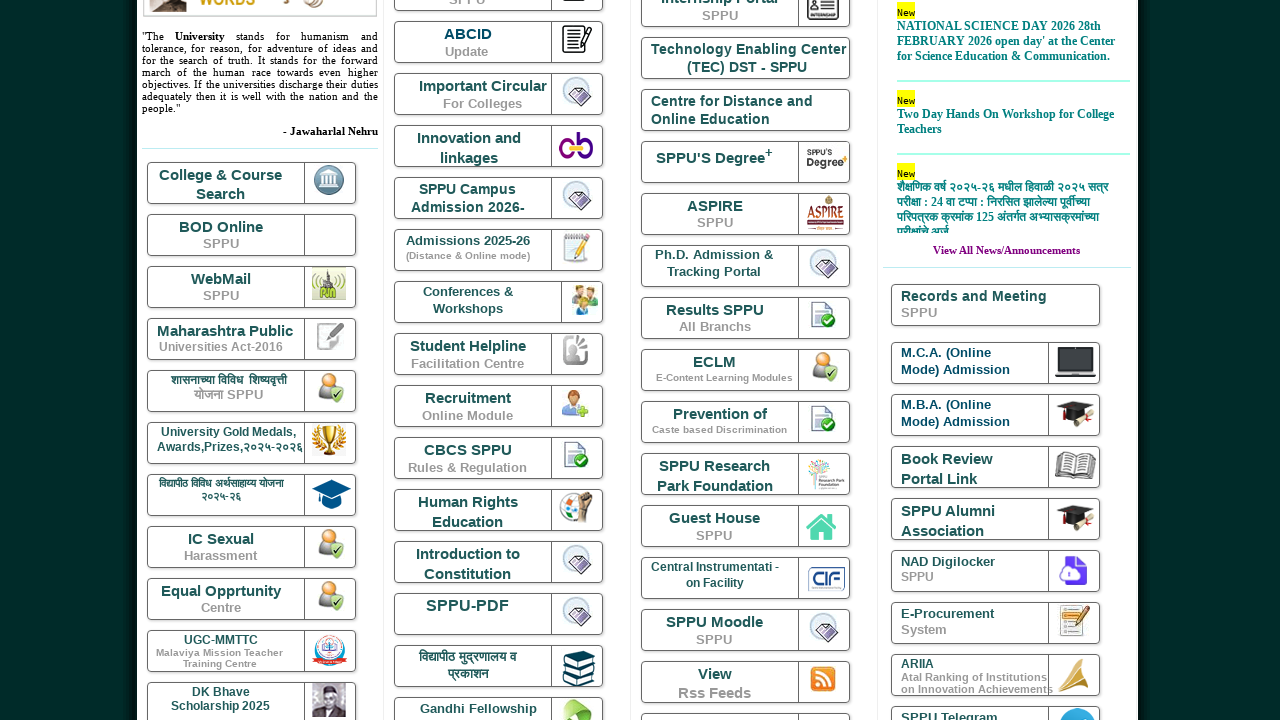

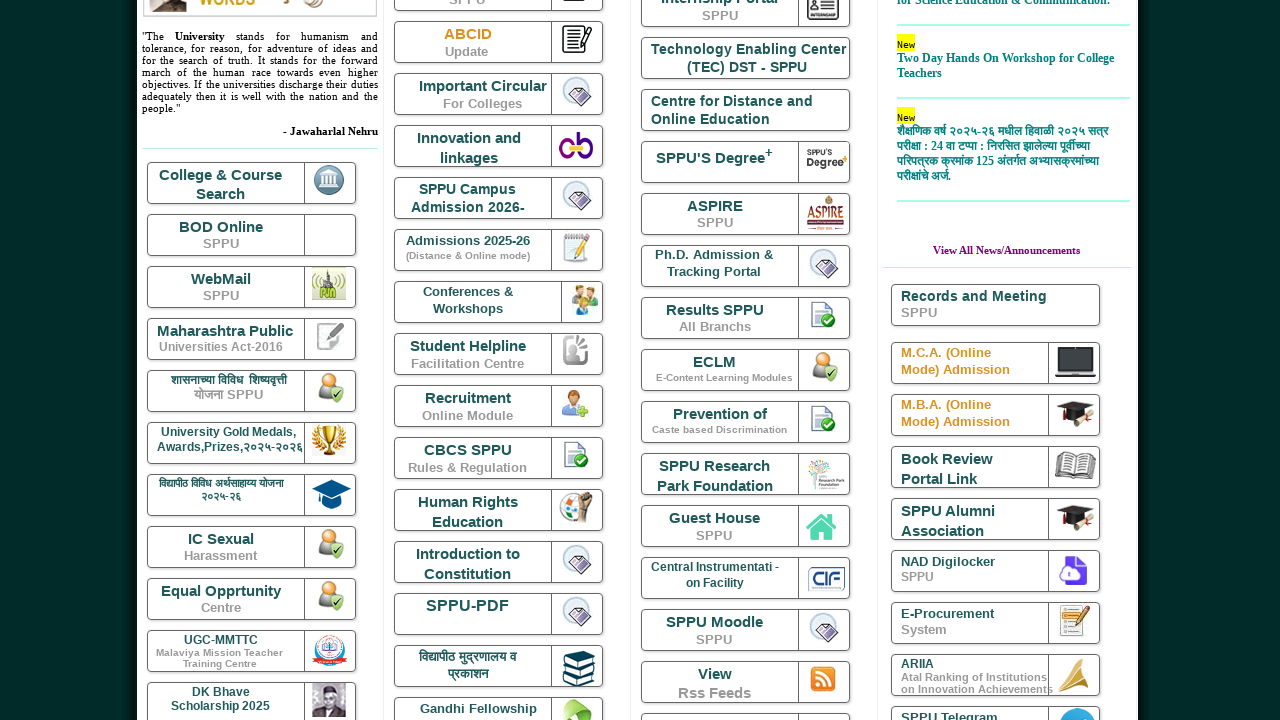